Tests double-click functionality by navigating to jQuery UI's droppable demo page and performing a double-click action on the jQuery UI link element.

Starting URL: https://jqueryui.com/droppable

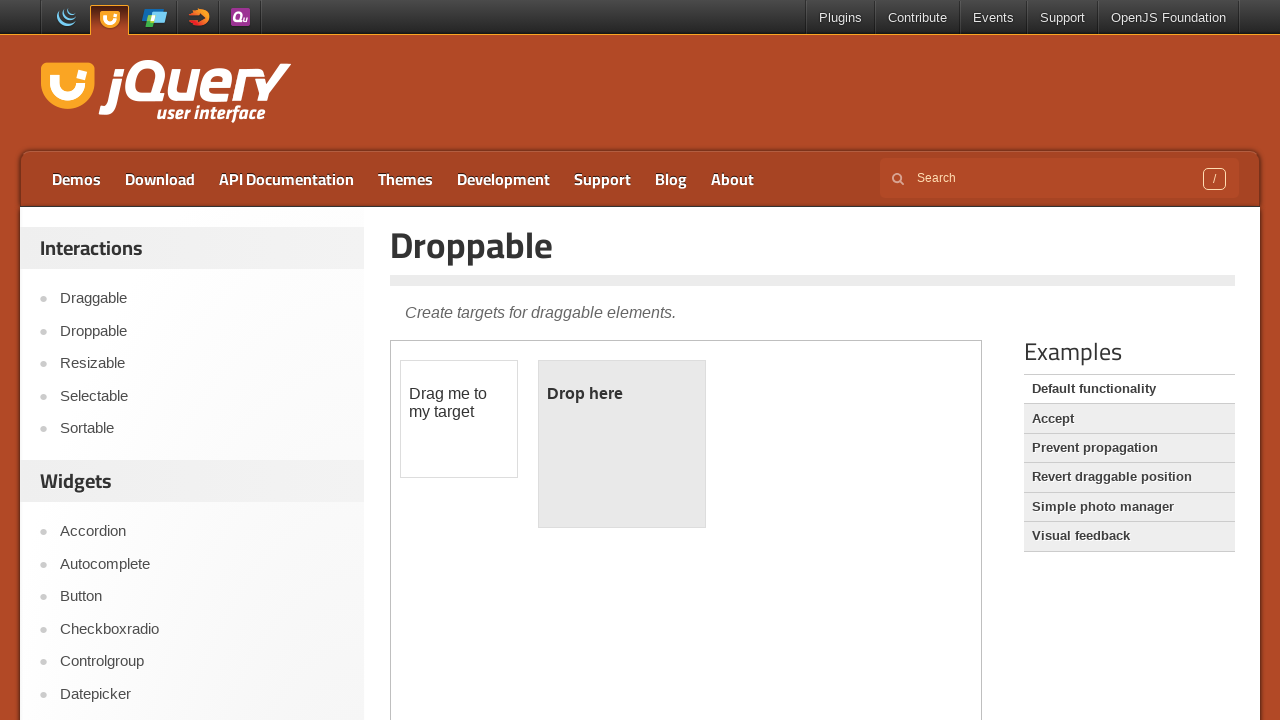

Waited for page DOM content to load
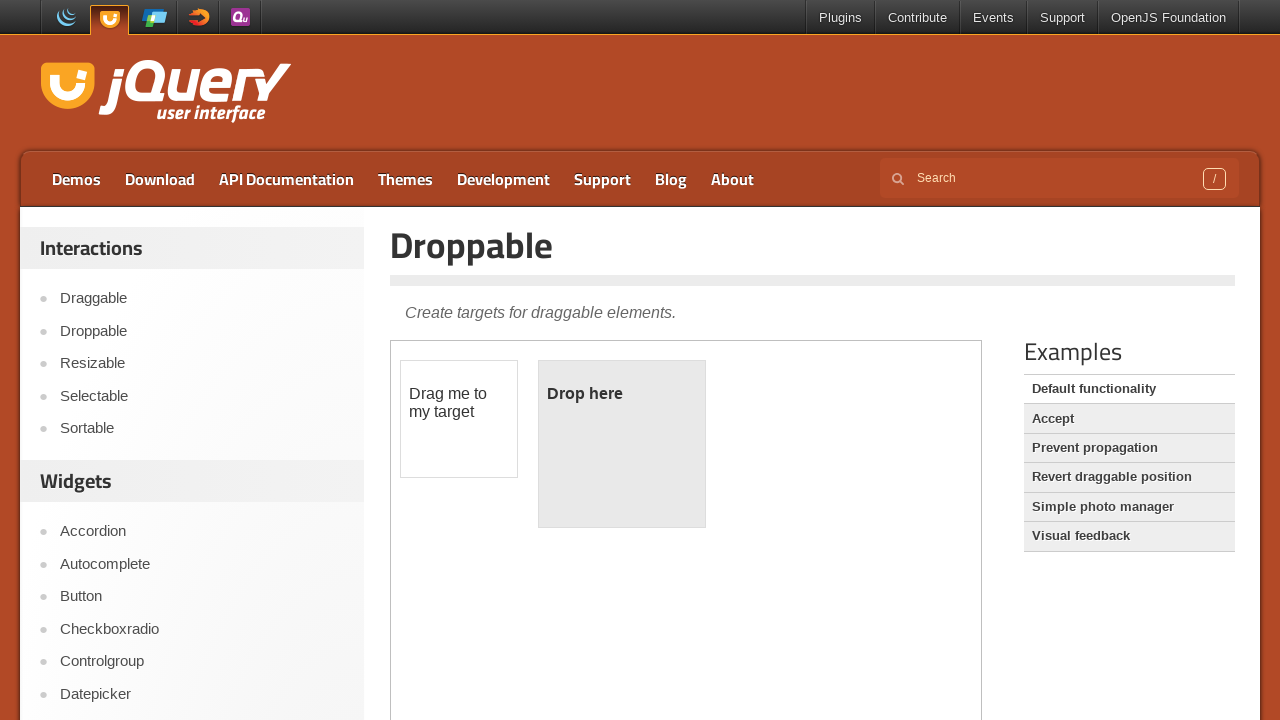

Located jQuery UI link element
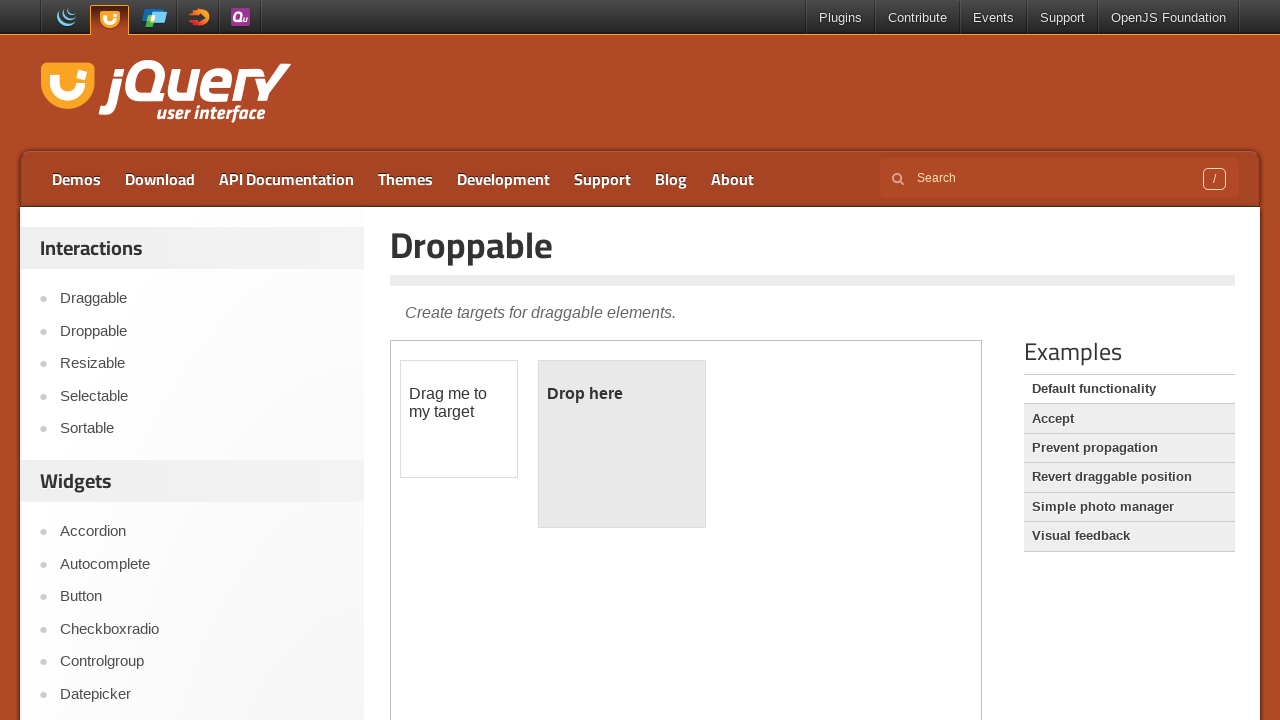

Performed double-click action on jQuery UI link element at (166, 93) on xpath=(//a[text()='jQuery UI'])[2]
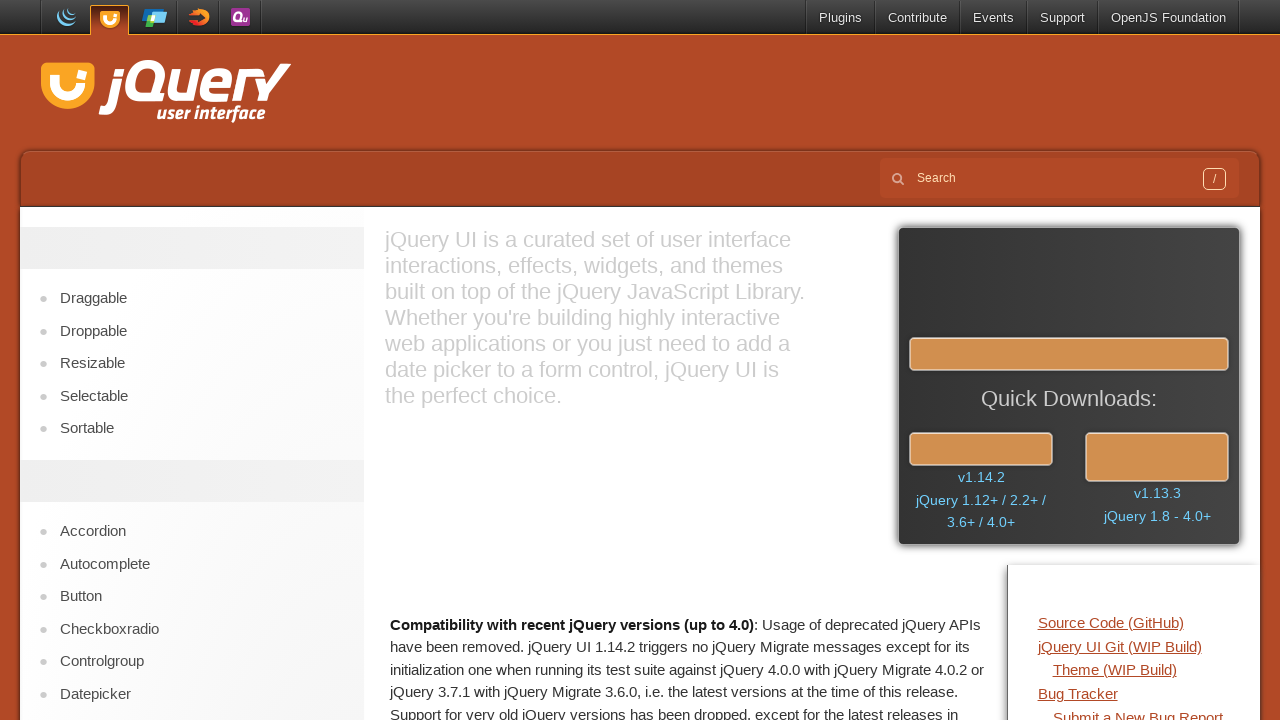

Waited for page to fully load after double-click
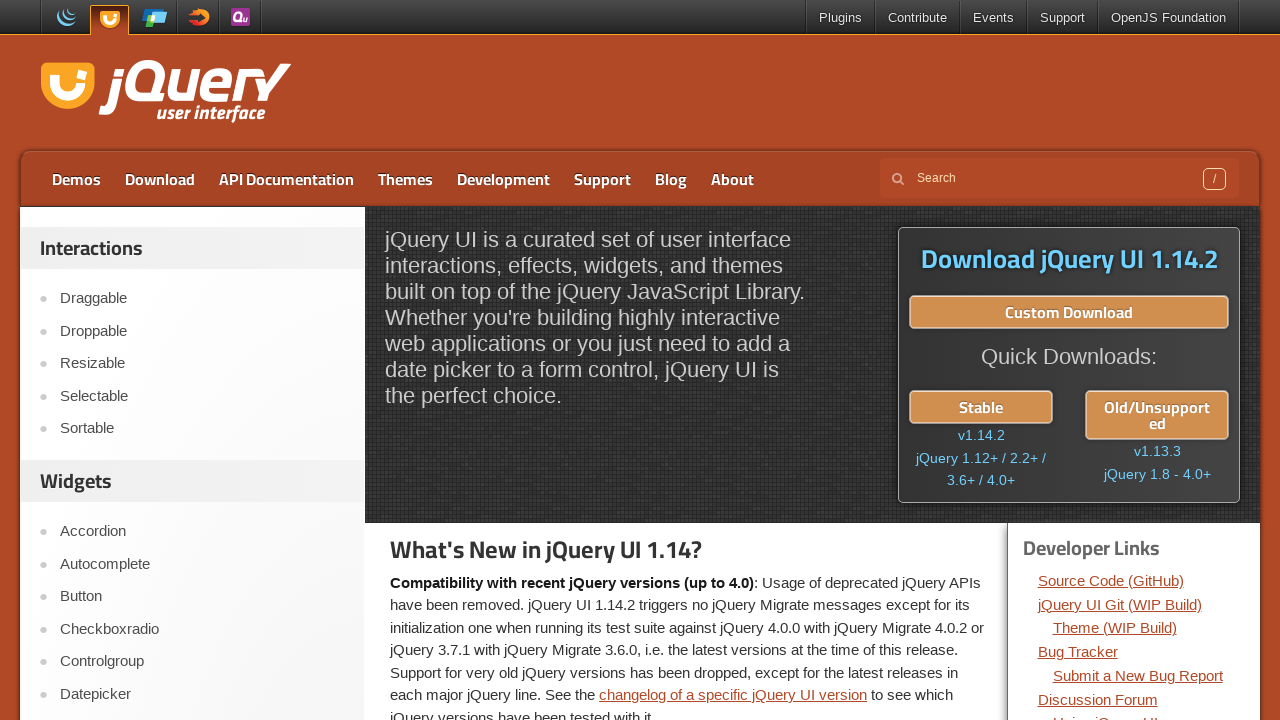

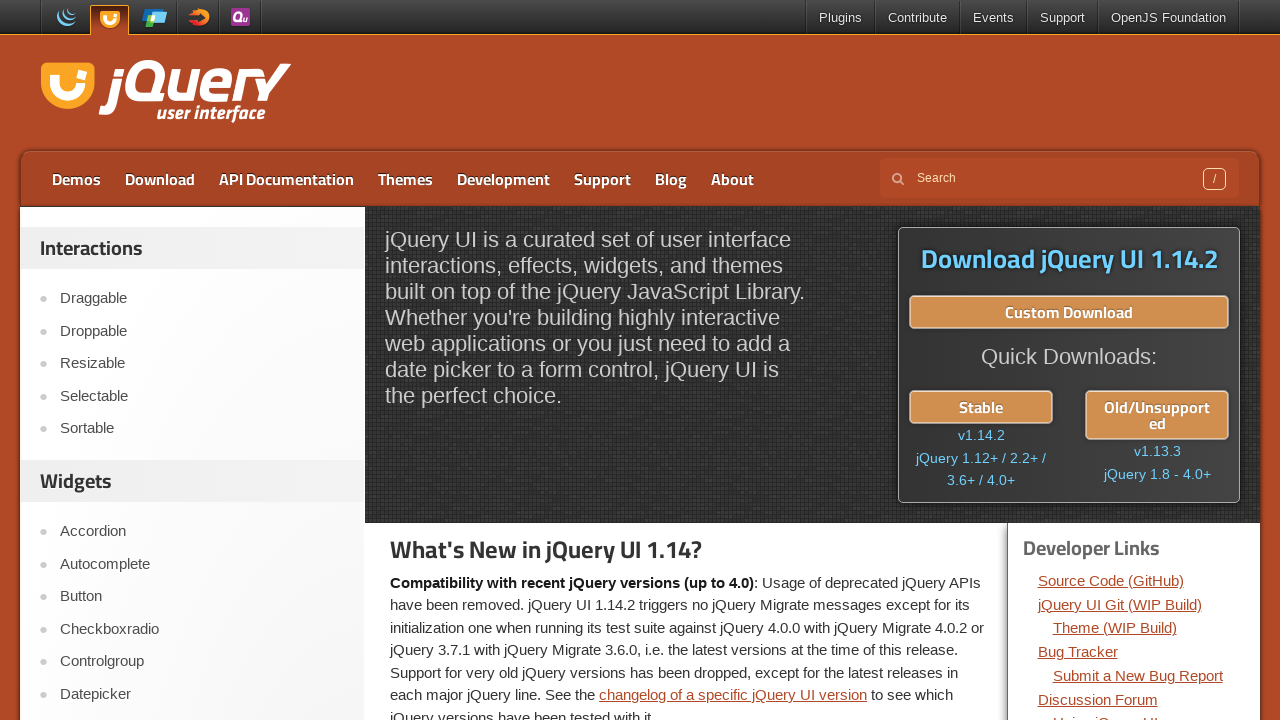